Tests that username field is visible and has correct class, then fills it

Starting URL: https://demoqa.com/text-box

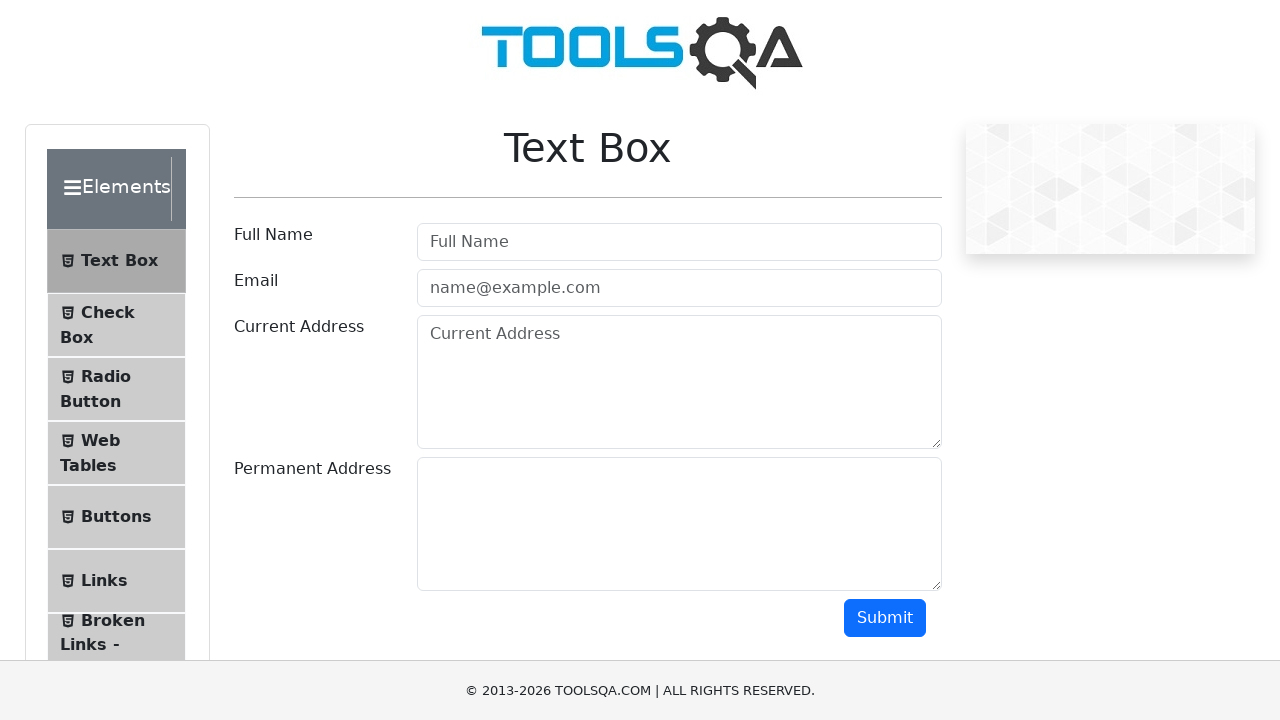

Username field #userName is visible
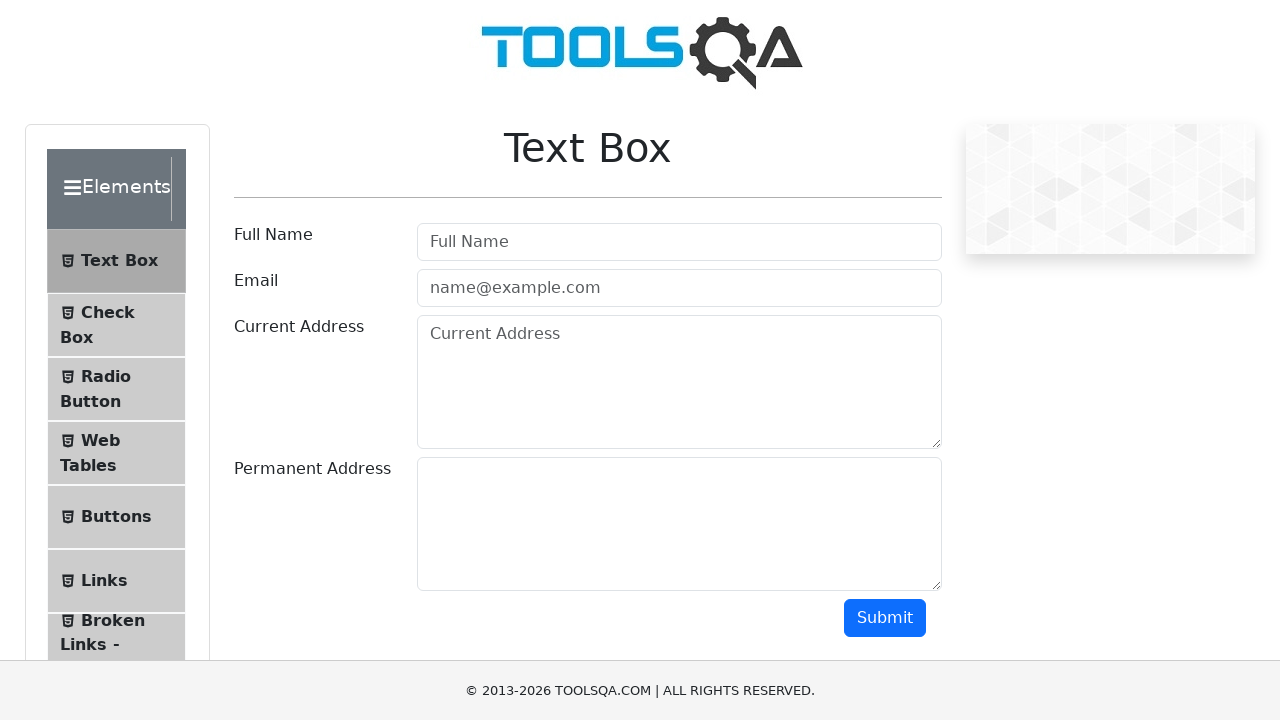

Filled username field with 'Jonathan' on #userName
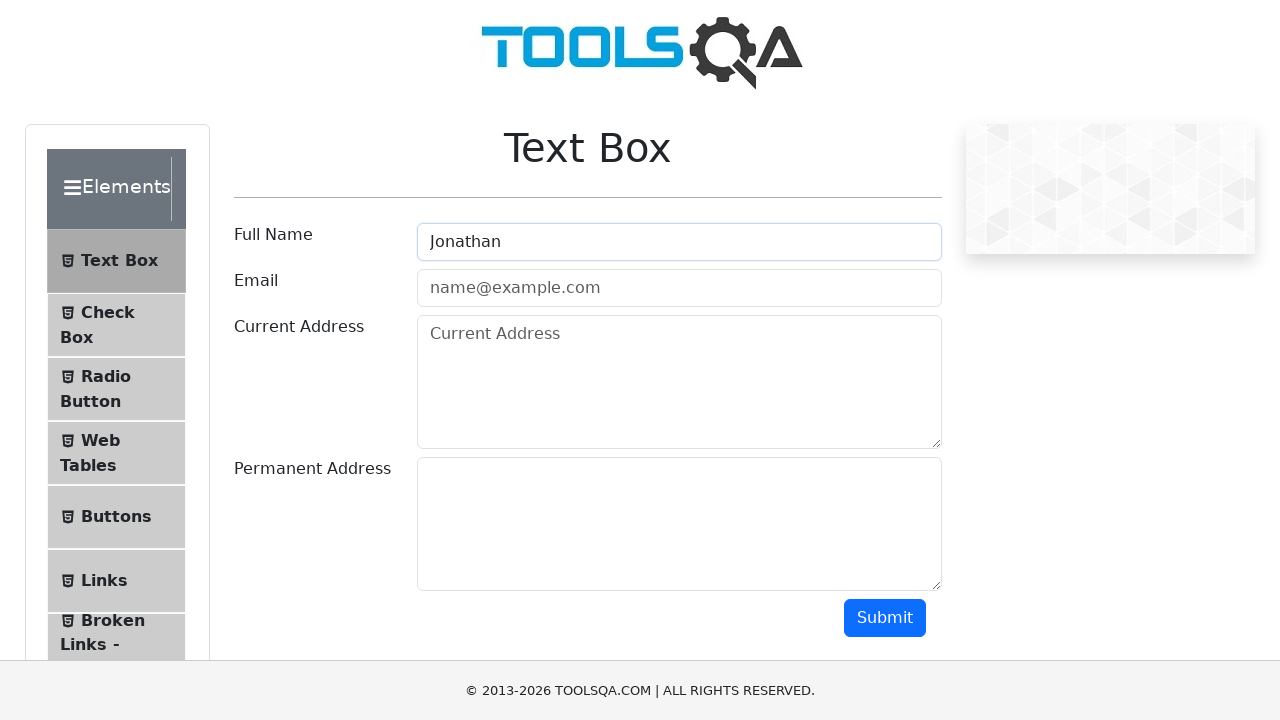

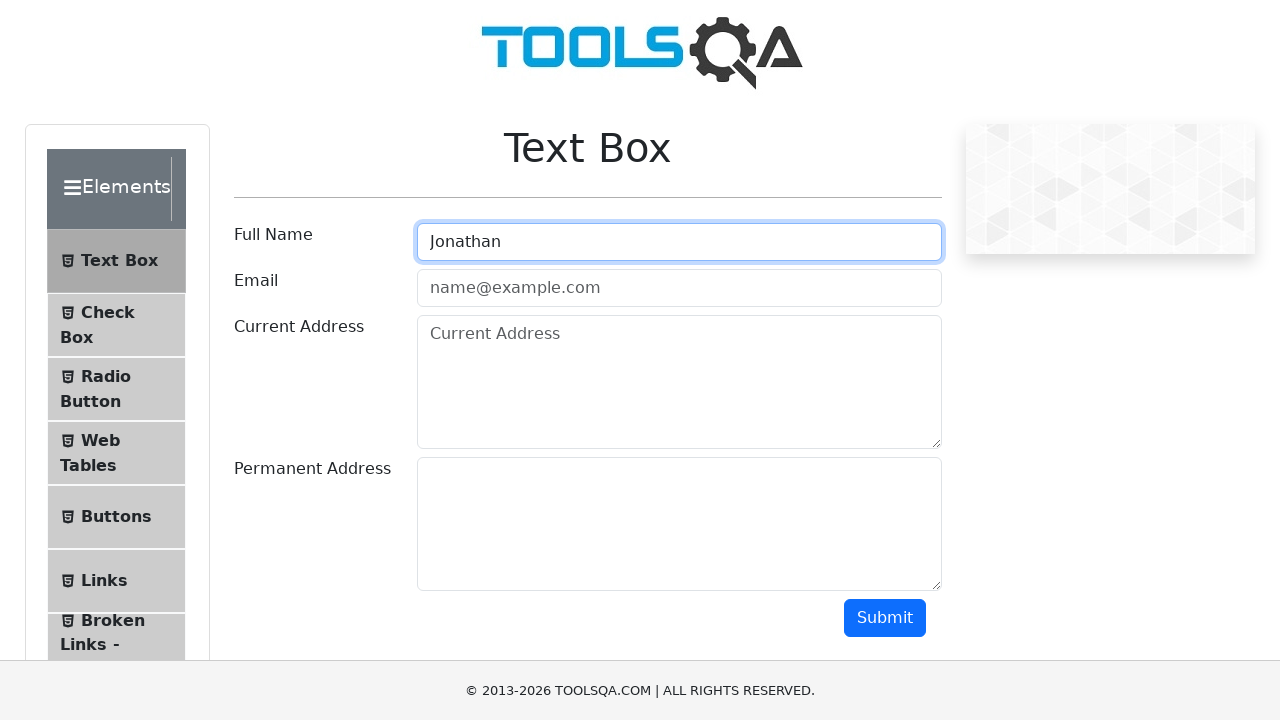